Navigates to the nopCommerce demo site and verifies that navigation links are present on the page

Starting URL: https://demo.nopcommerce.com/

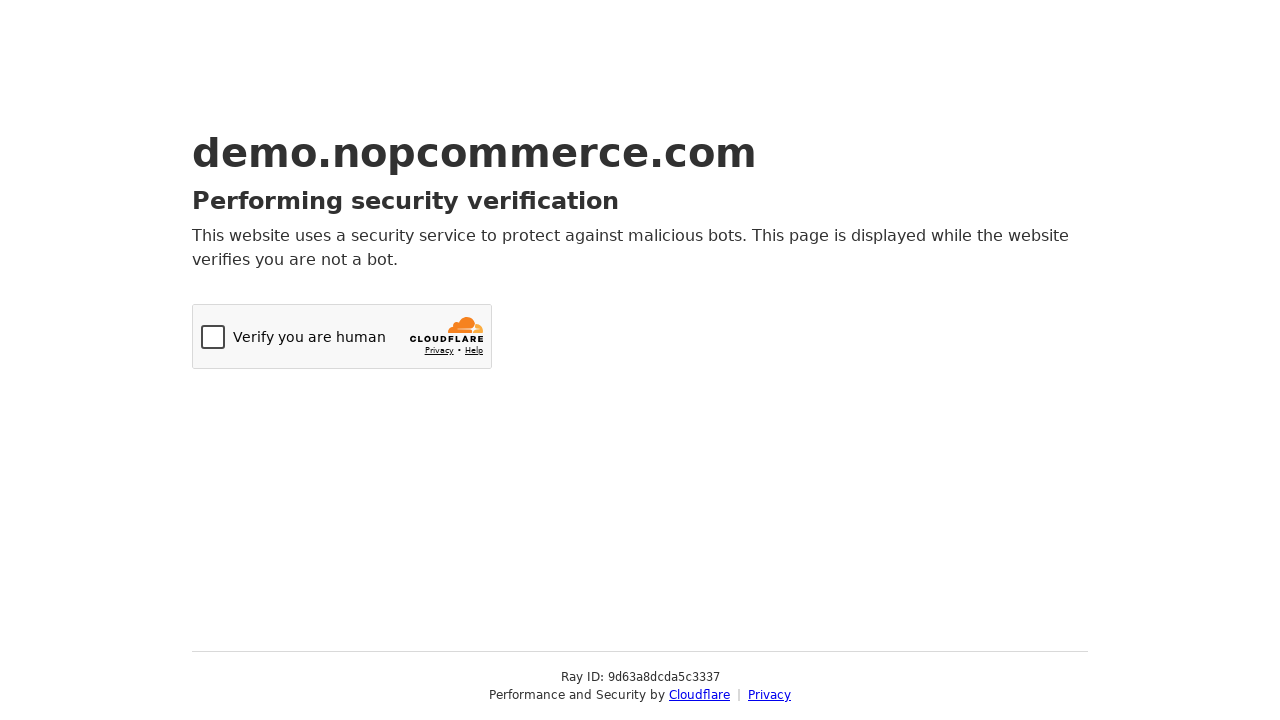

Navigated to nopCommerce demo site at https://demo.nopcommerce.com/
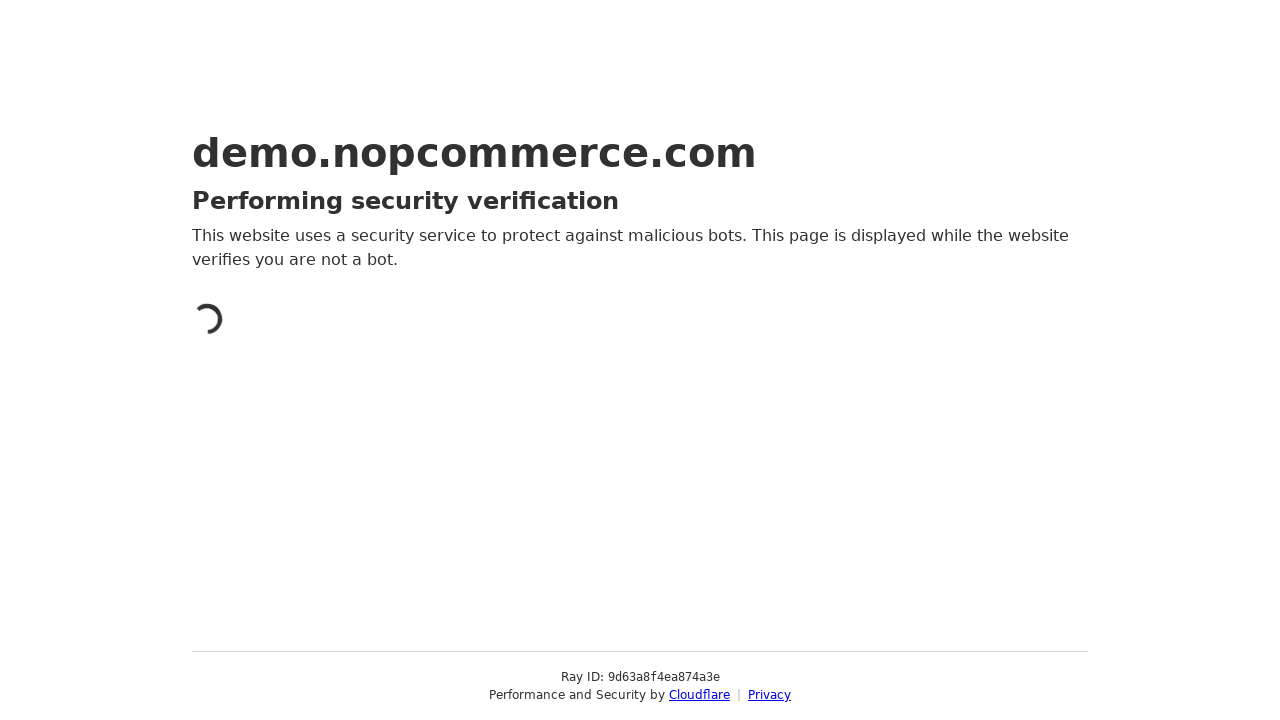

Waited for navigation links to load on the page
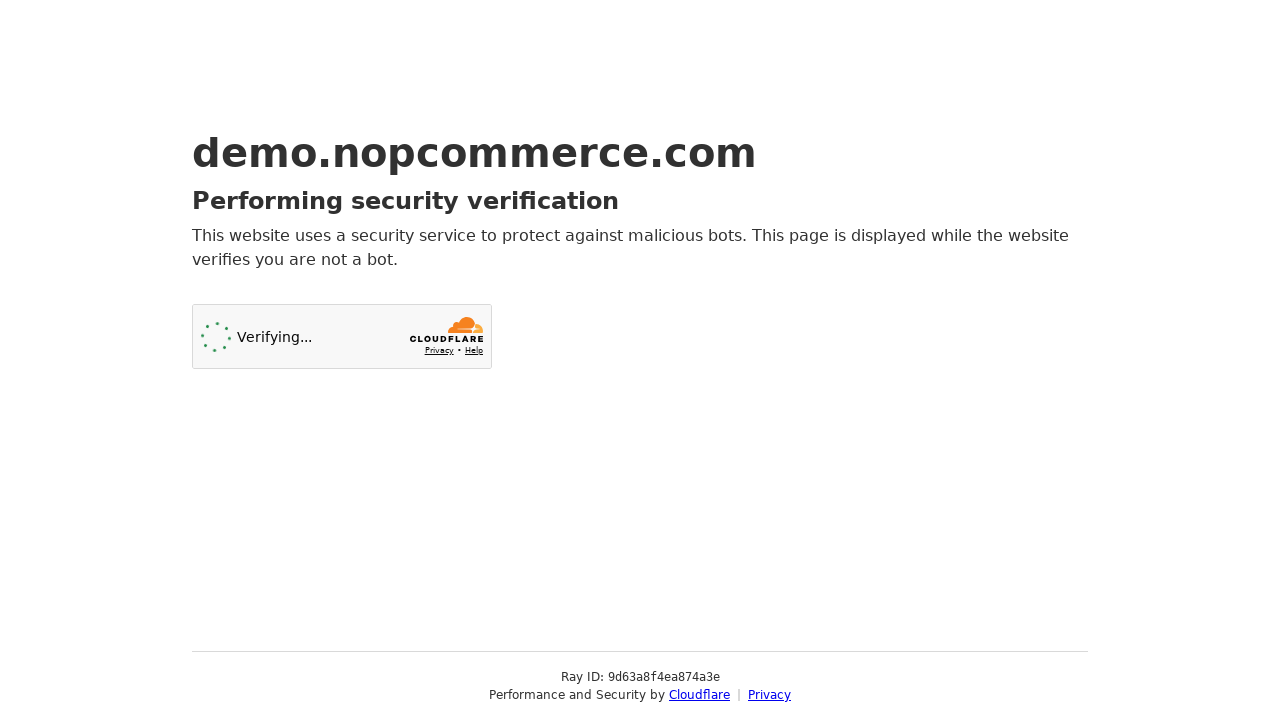

Located all anchor elements on the page
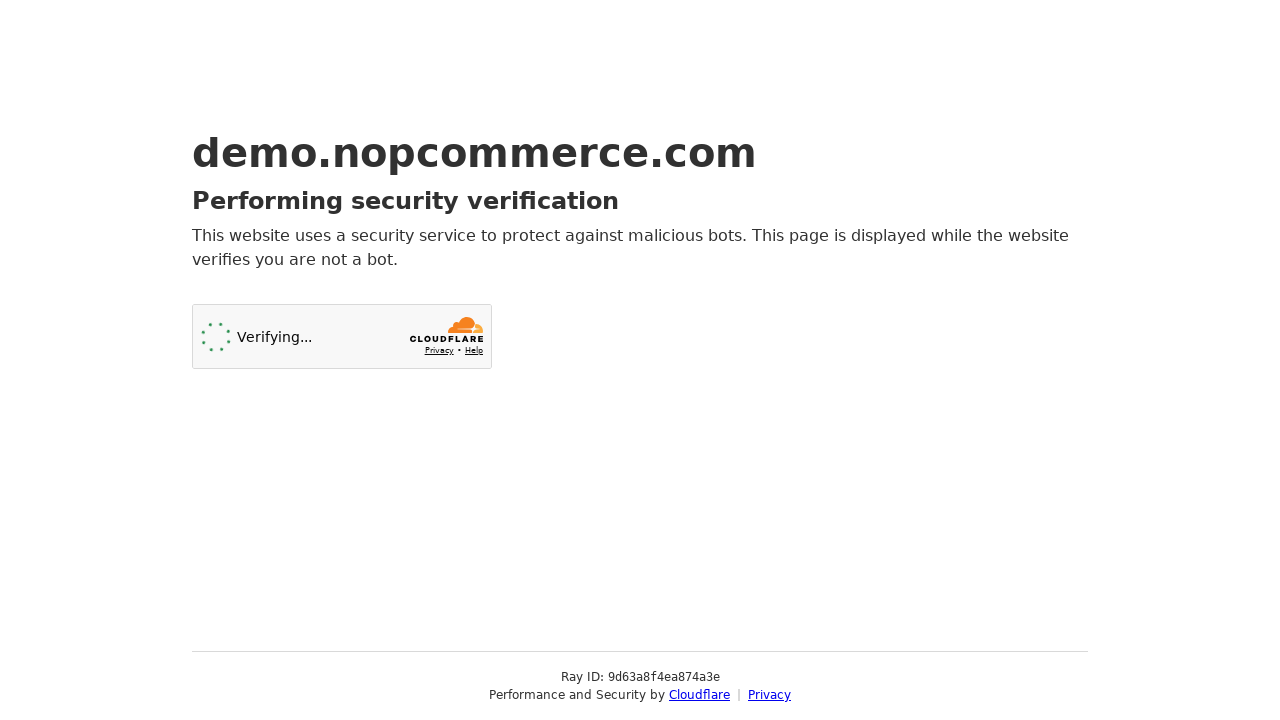

Verified that navigation links are present on the page
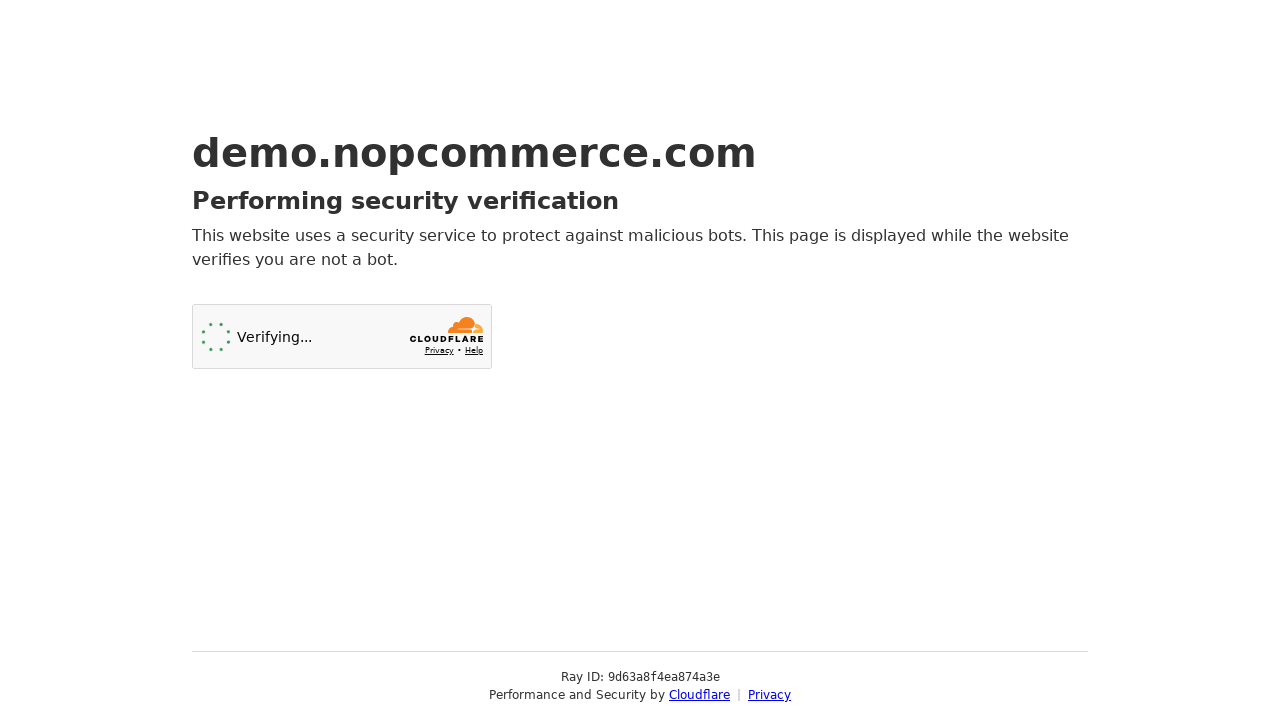

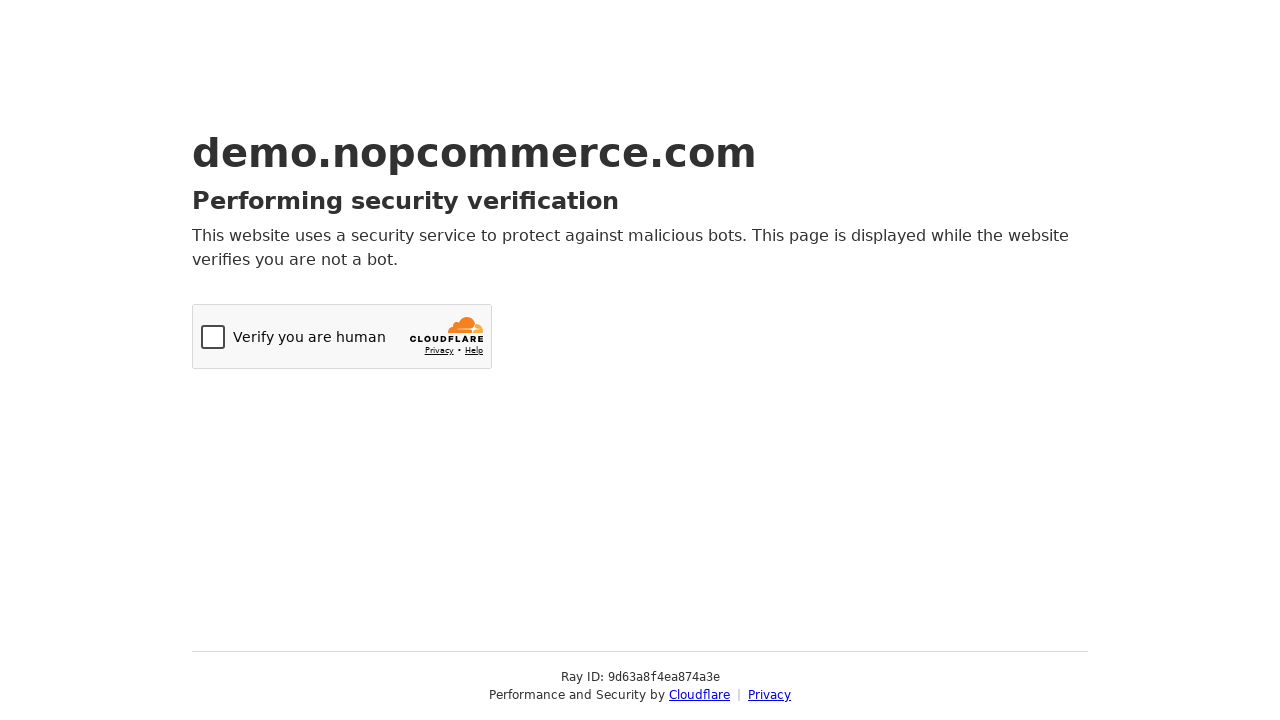